Tests dynamic content loading by clicking start button and waiting for hidden text to appear

Starting URL: https://the-internet.herokuapp.com/dynamic_loading/1

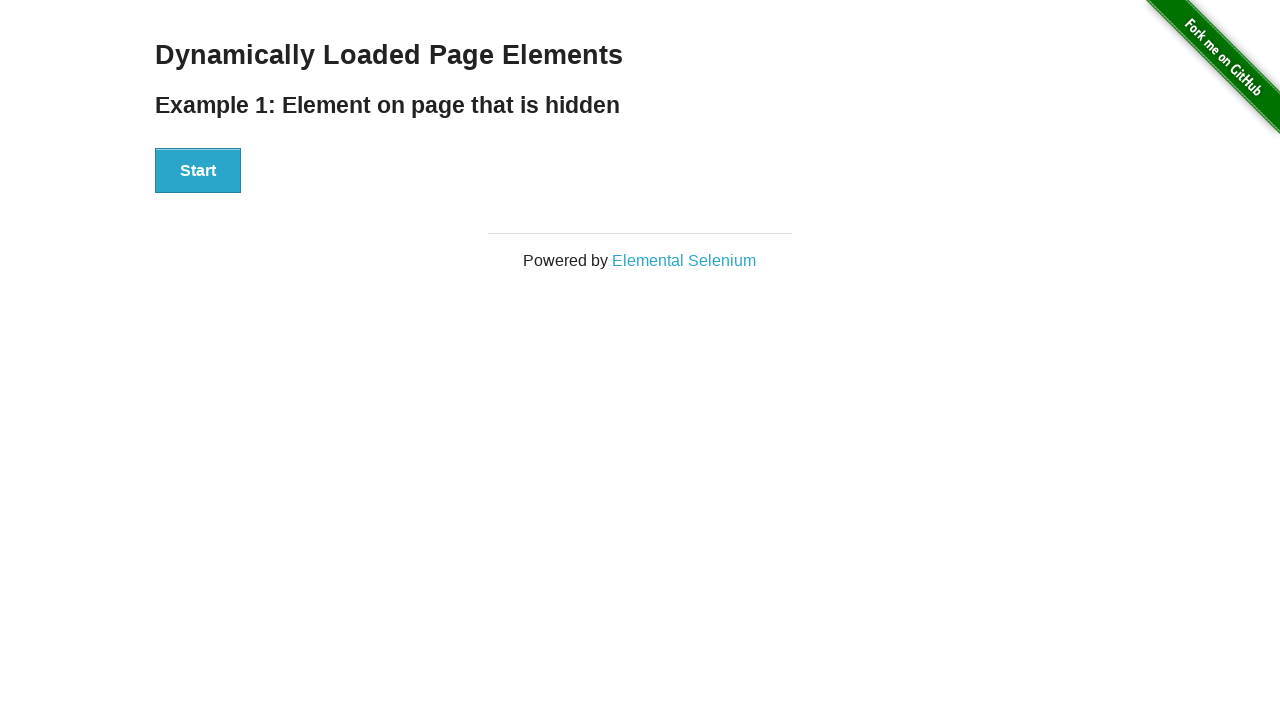

Clicked start button to trigger dynamic content loading at (198, 171) on xpath=//*[@id='start']/button
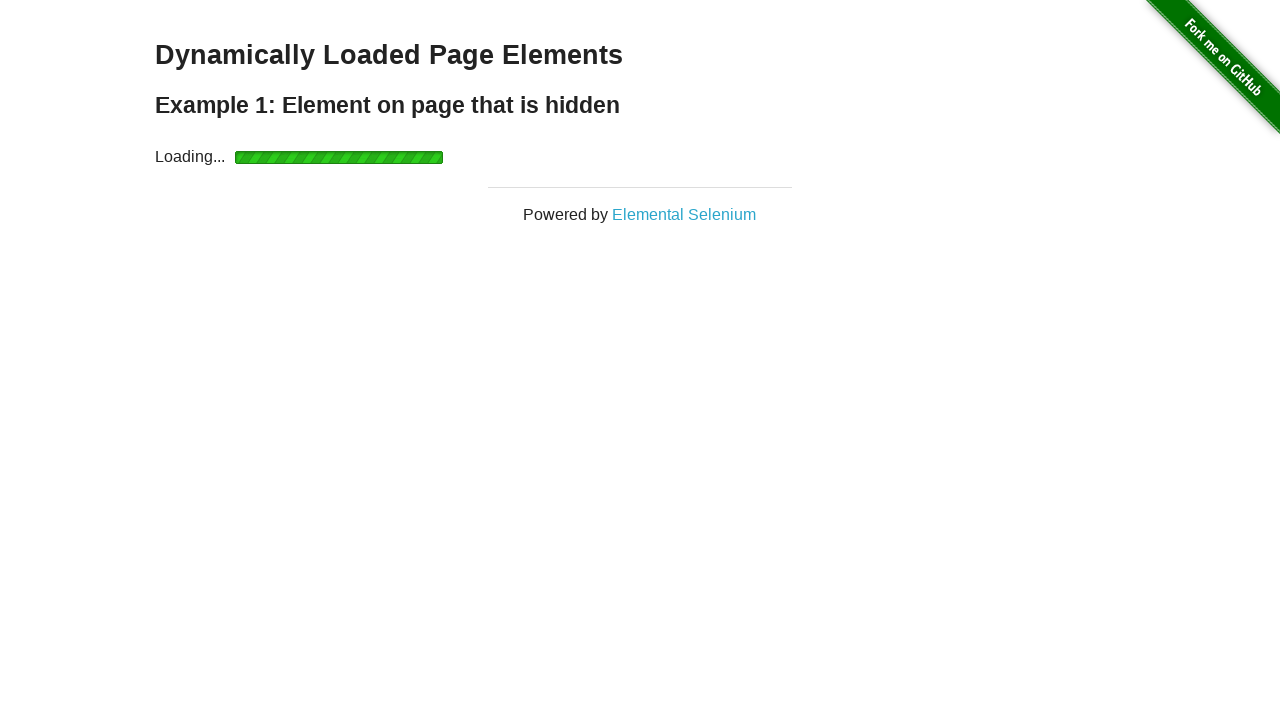

Waited for dynamically loaded text to appear
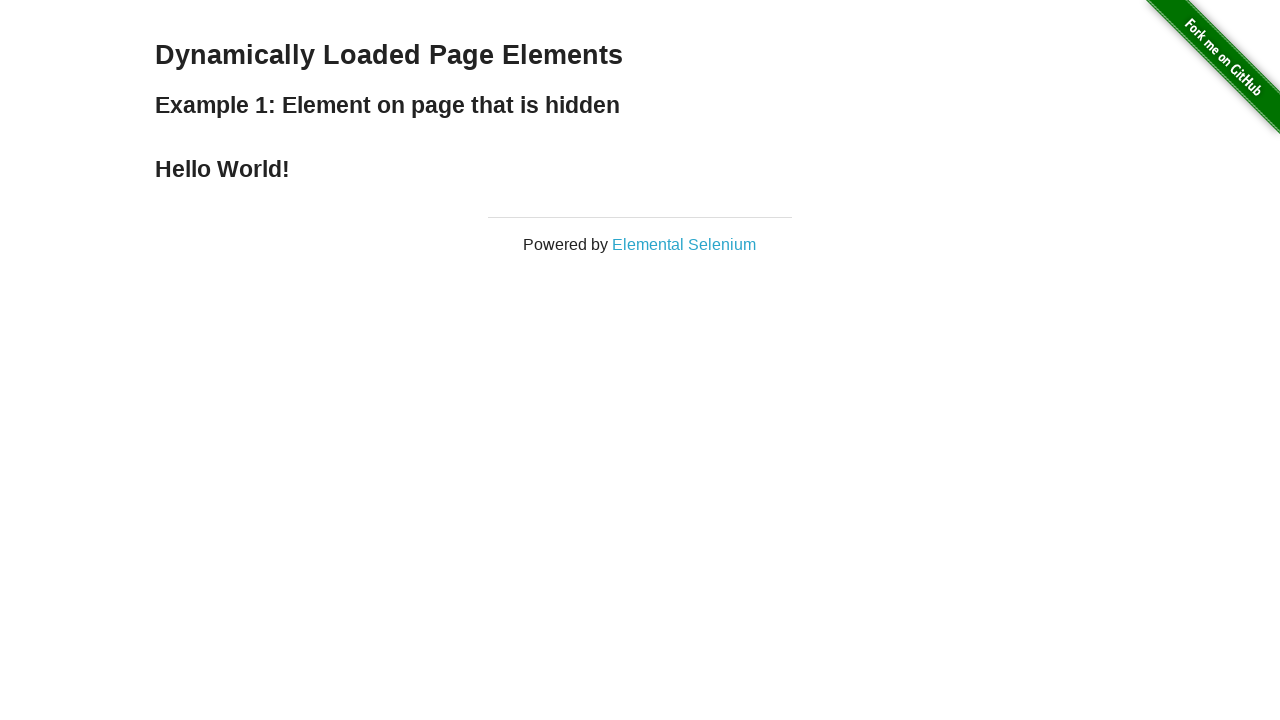

Located the finish text element
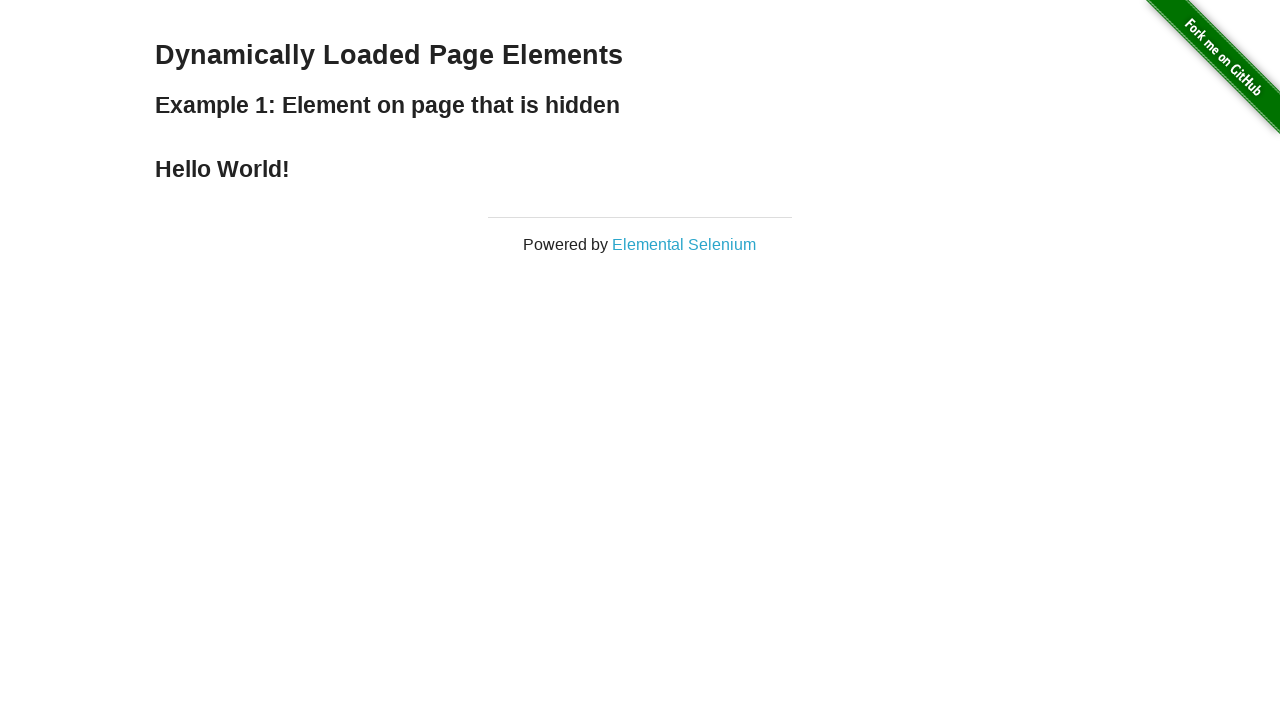

Verified dynamic text content is 'Hello World!'
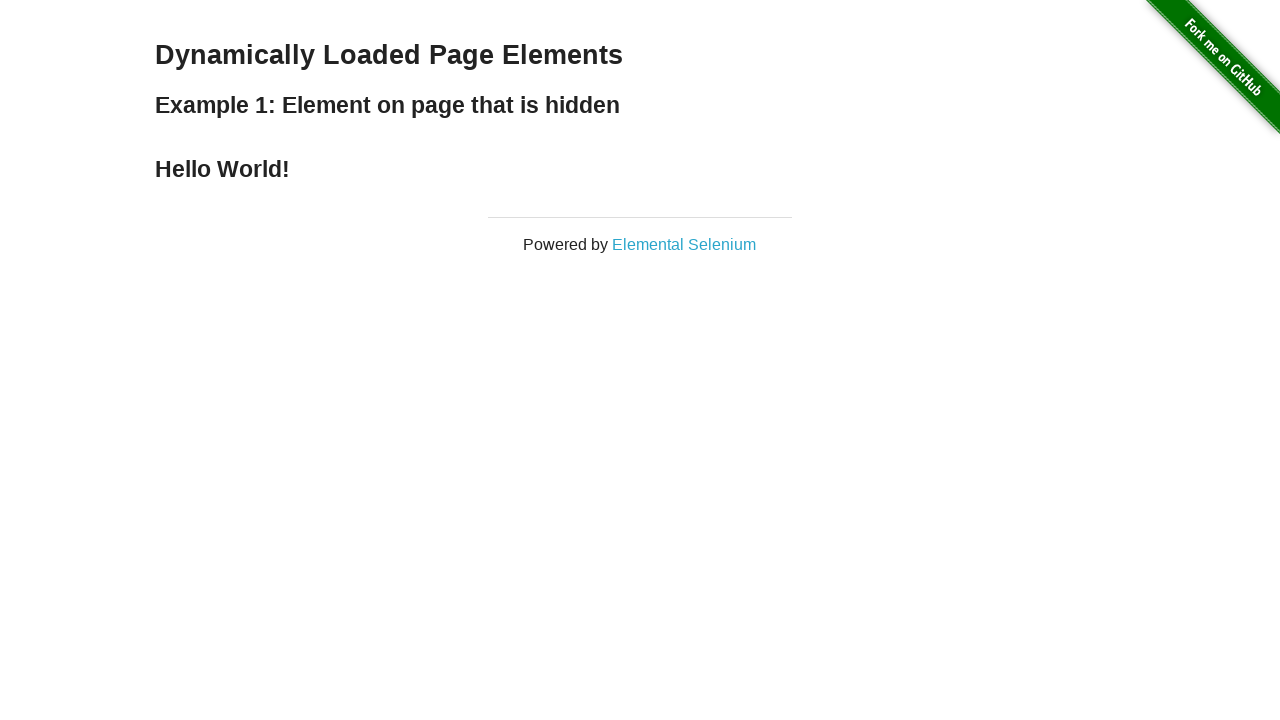

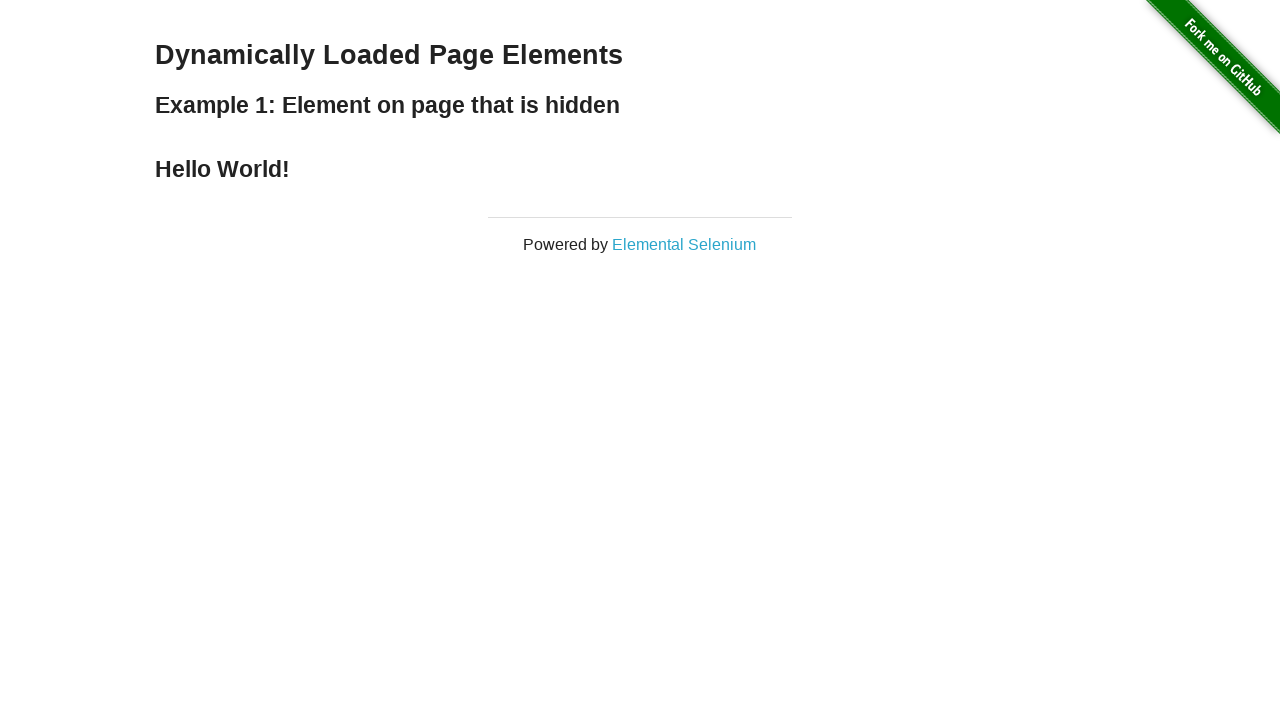